Tests checkbox functionality by clicking to select and deselect a checkbox, verifying its state after each action

Starting URL: https://rahulshettyacademy.com/AutomationPractice/

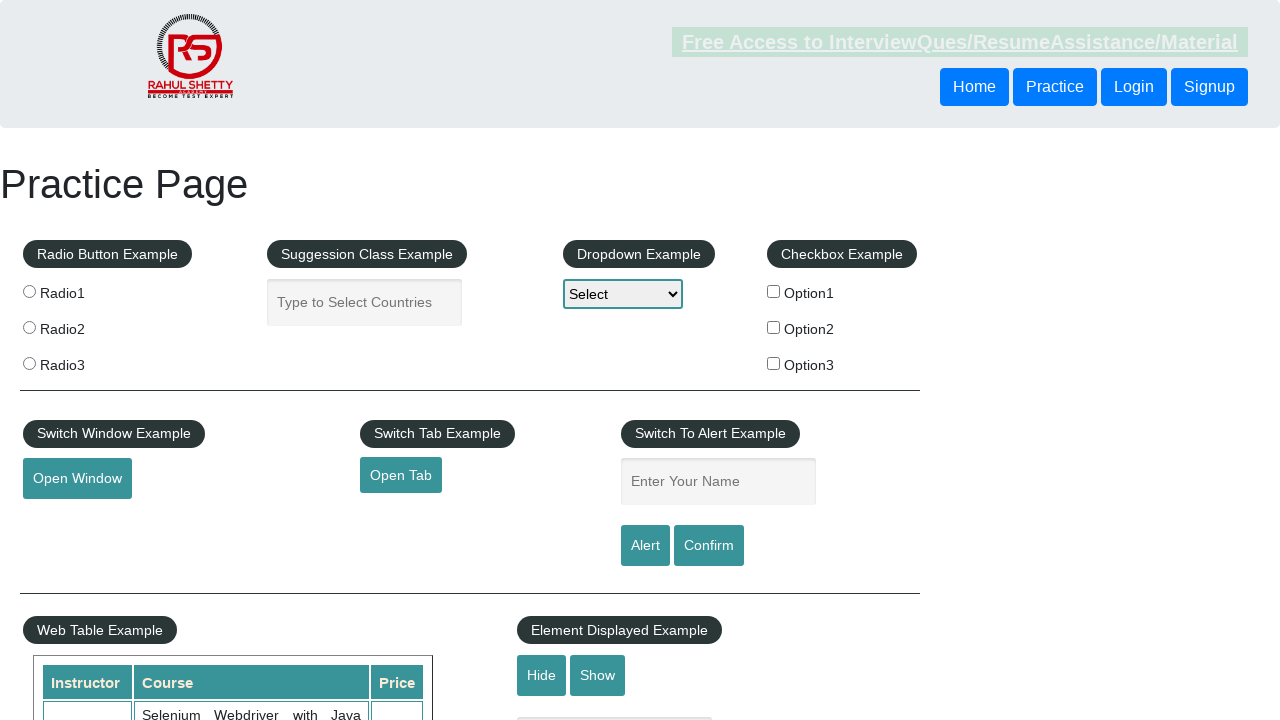

Clicked checkbox to select it at (774, 291) on #checkBoxOption1
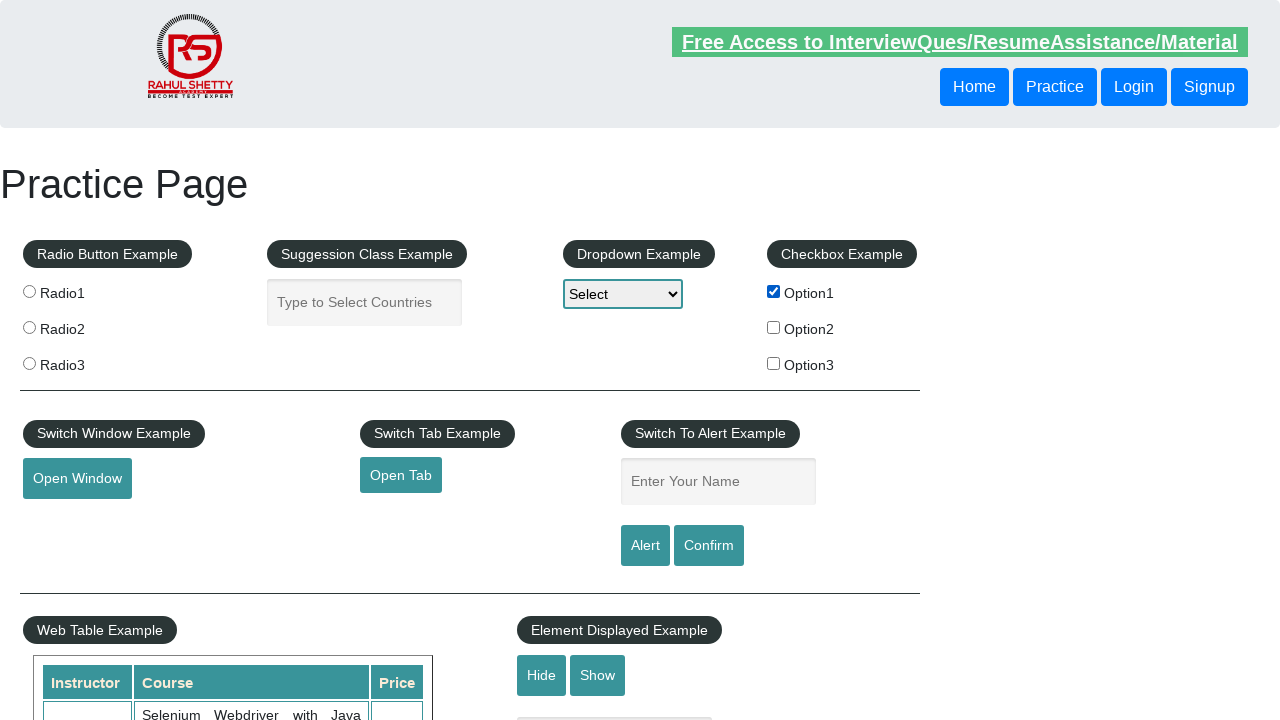

Verified checkbox is selected
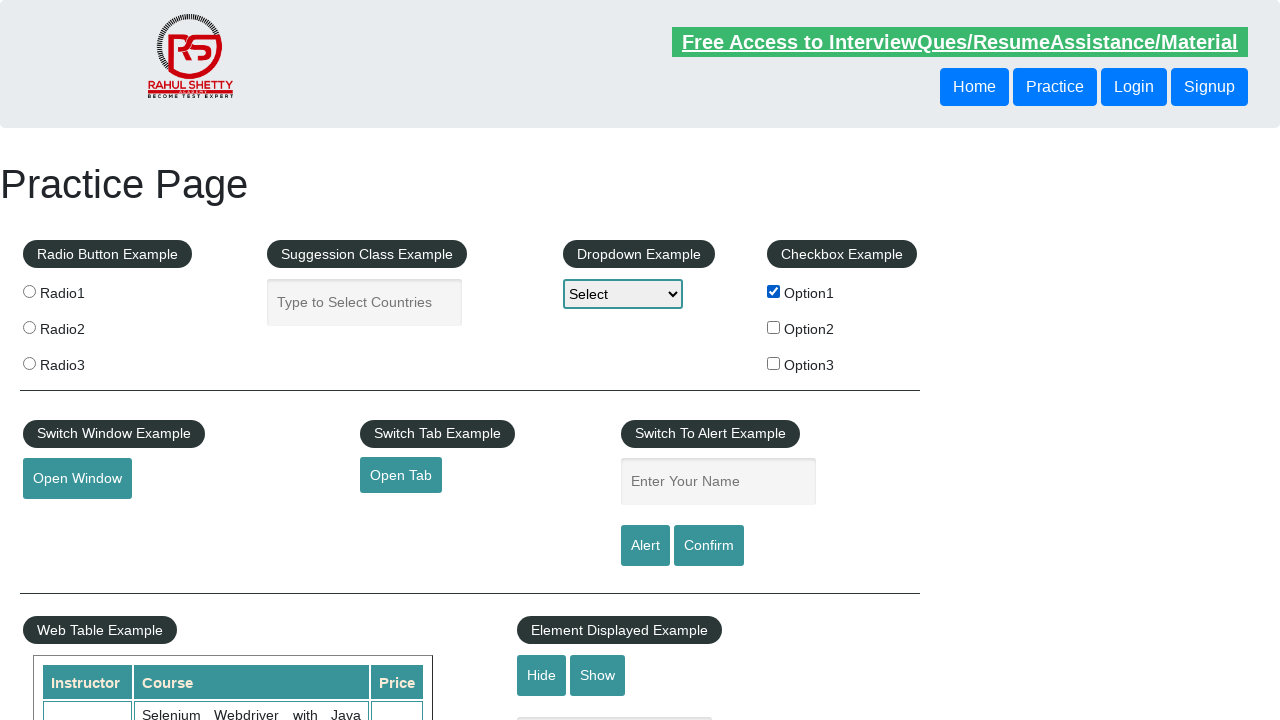

Clicked checkbox again to deselect it at (774, 291) on #checkBoxOption1
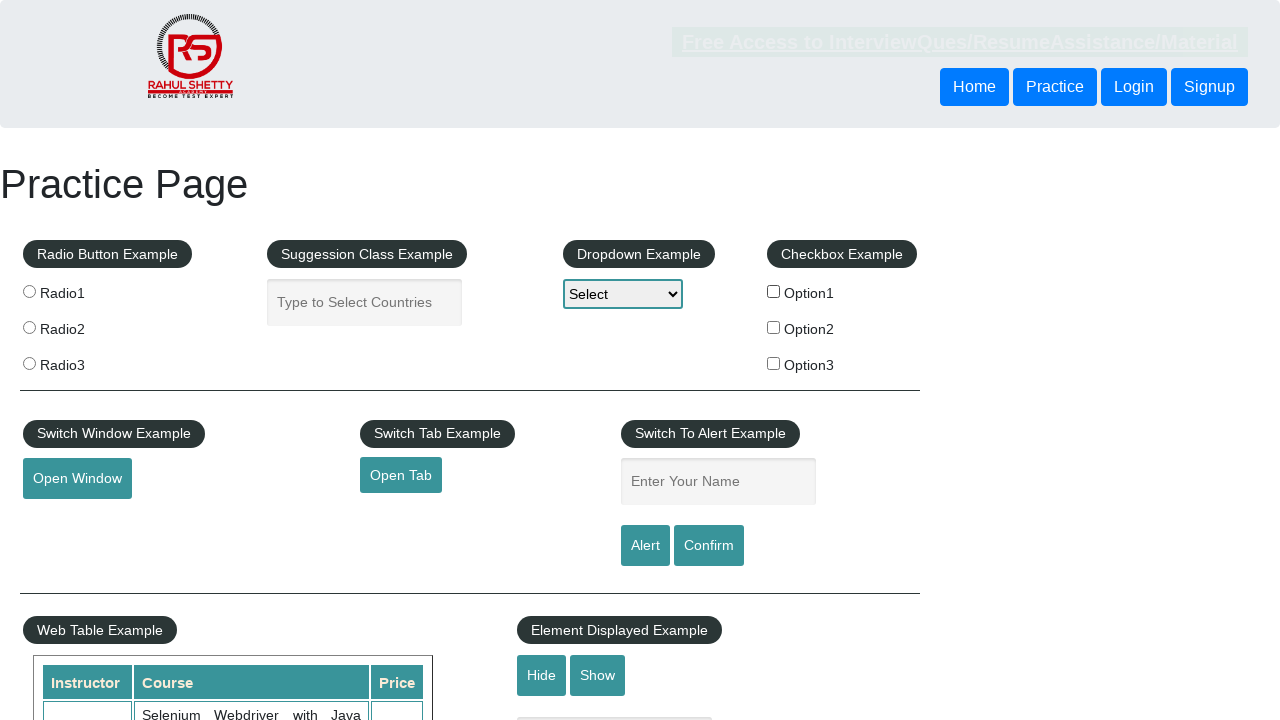

Verified checkbox is deselected
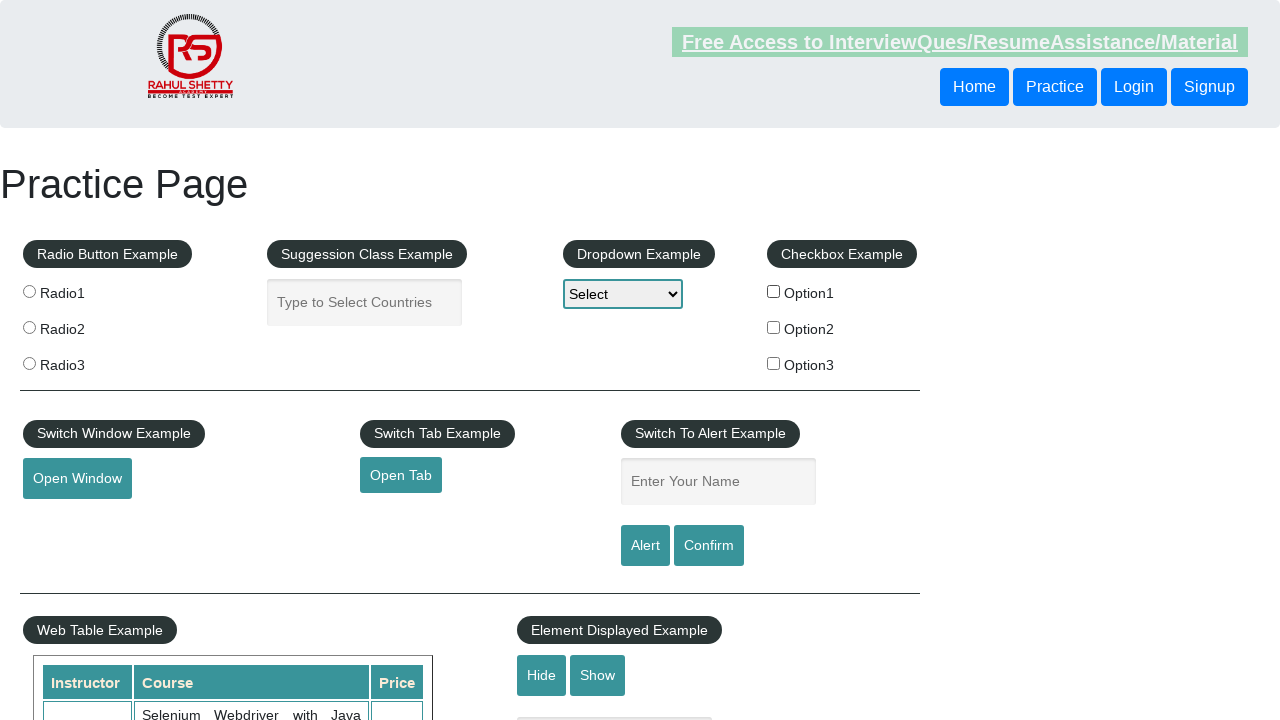

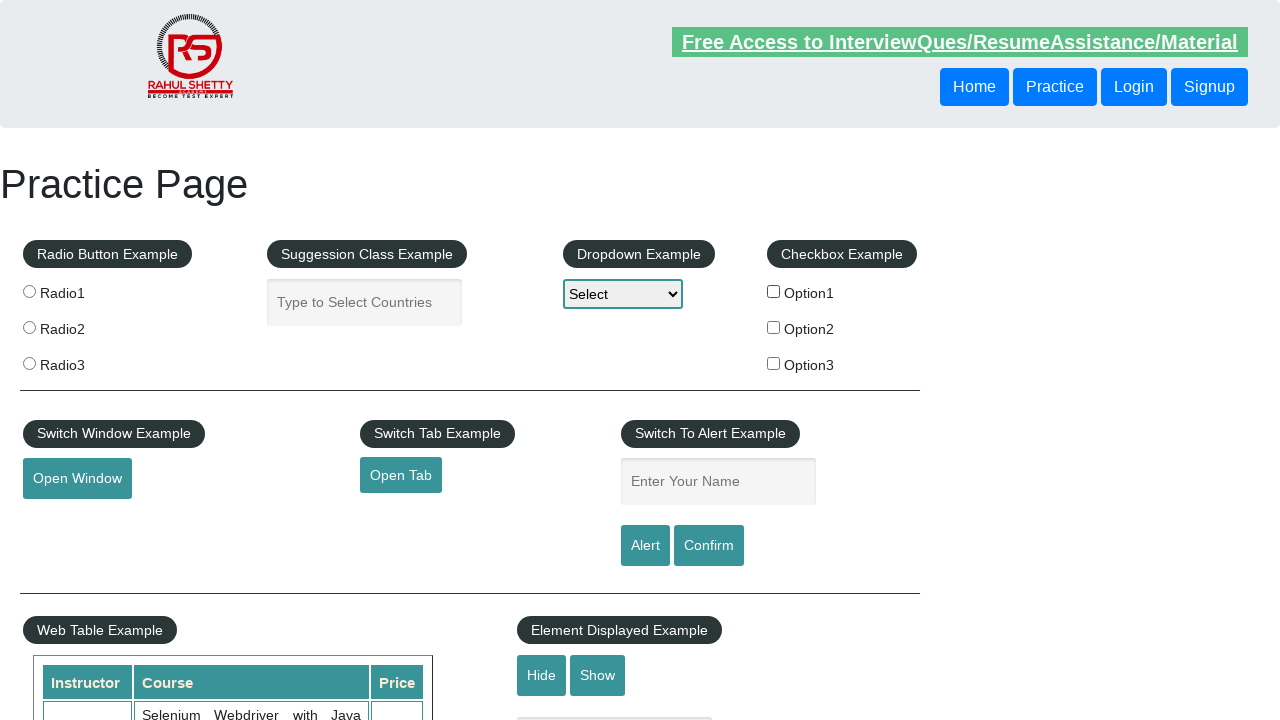